Tests JavaScript alert functionality by clicking on Basic Elements section, triggering an alert, and accepting it

Starting URL: http://automationbykrishna.com/

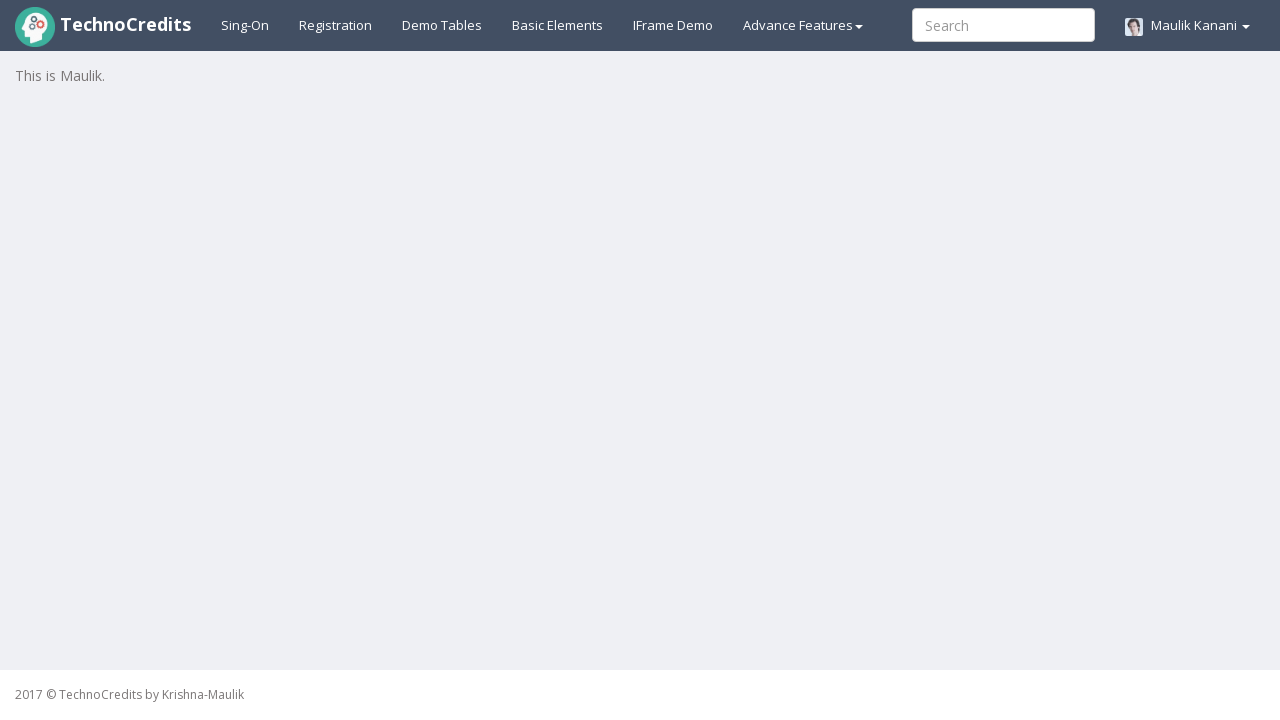

Clicked on Basic Elements section at (558, 25) on //*[@id="basicelements"]
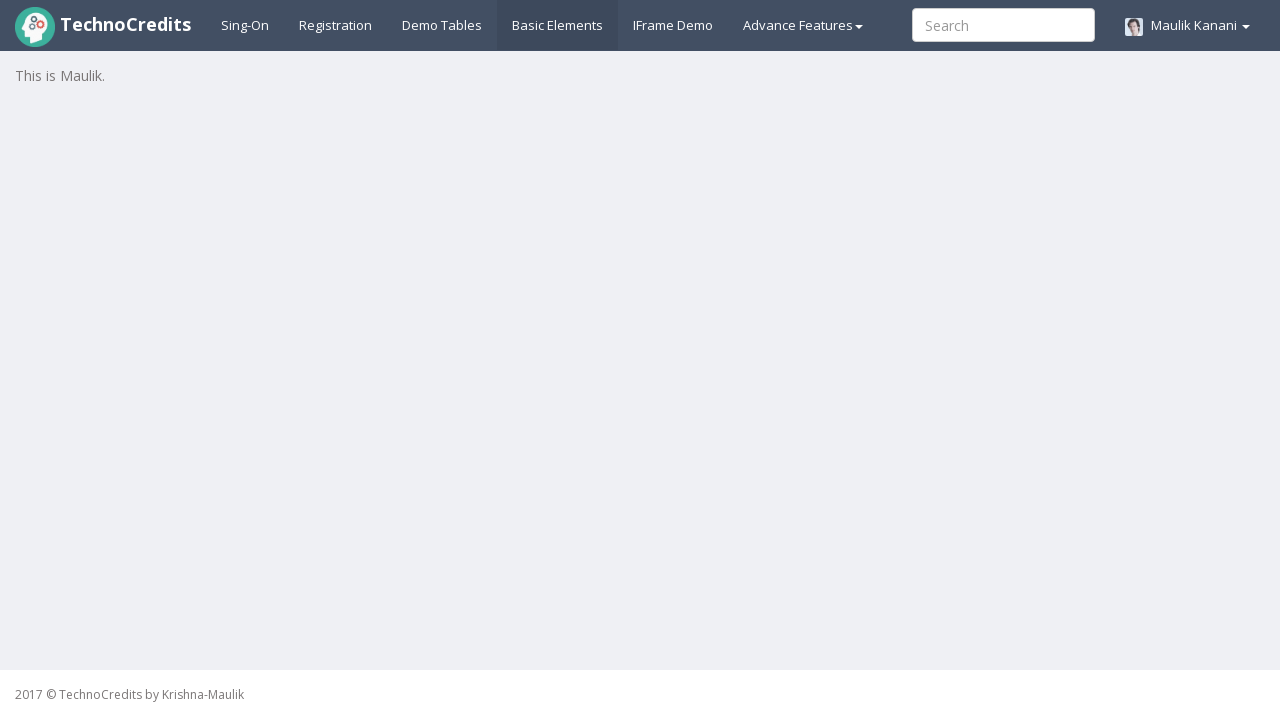

JavaScript Alert button became visible
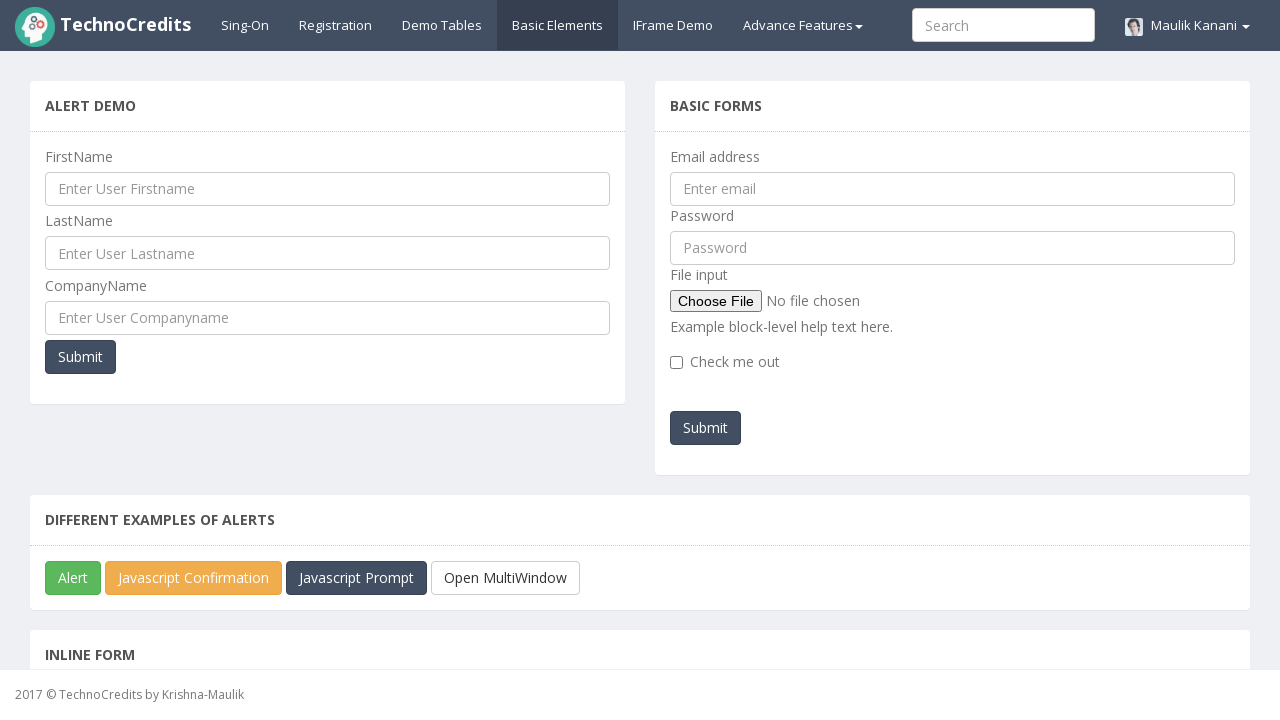

Clicked on JavaScript Alert button to trigger alert at (73, 578) on //*[@id="javascriptAlert"]
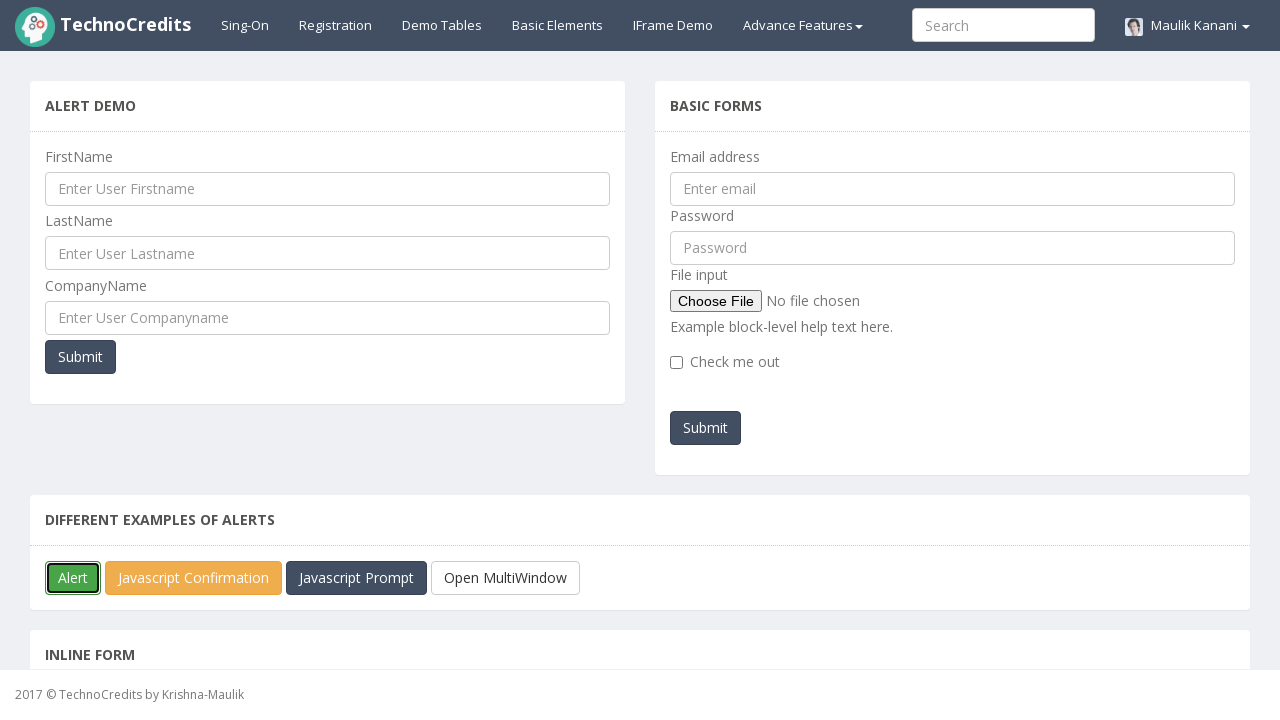

Alert dialog handler registered and accepted
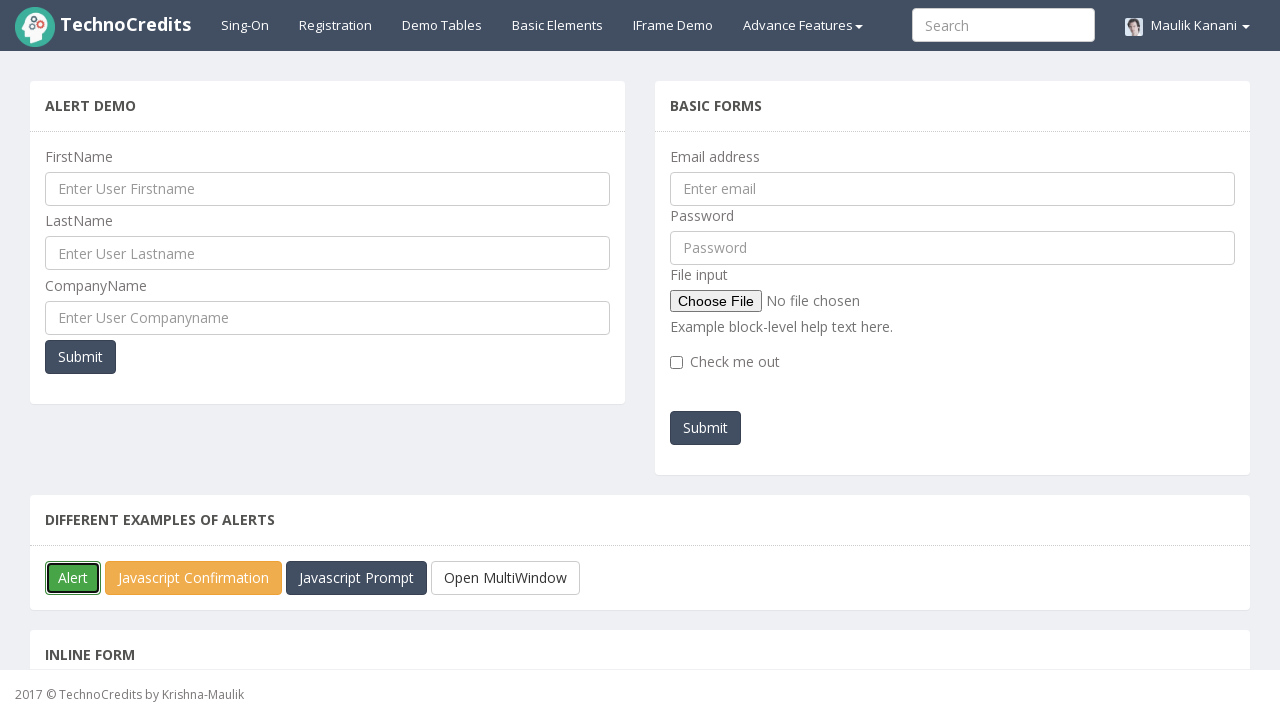

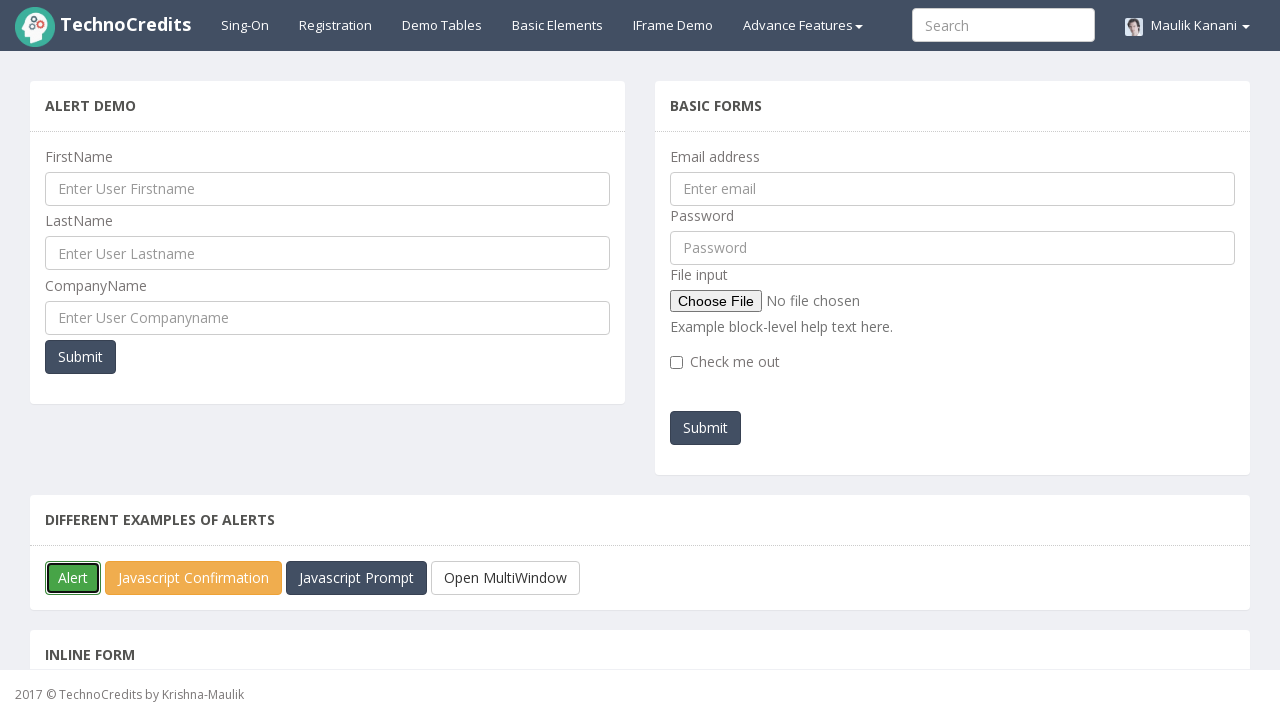